Clicks on the History link and verifies navigation to the info page

Starting URL: https://www.99-bottles-of-beer.net/

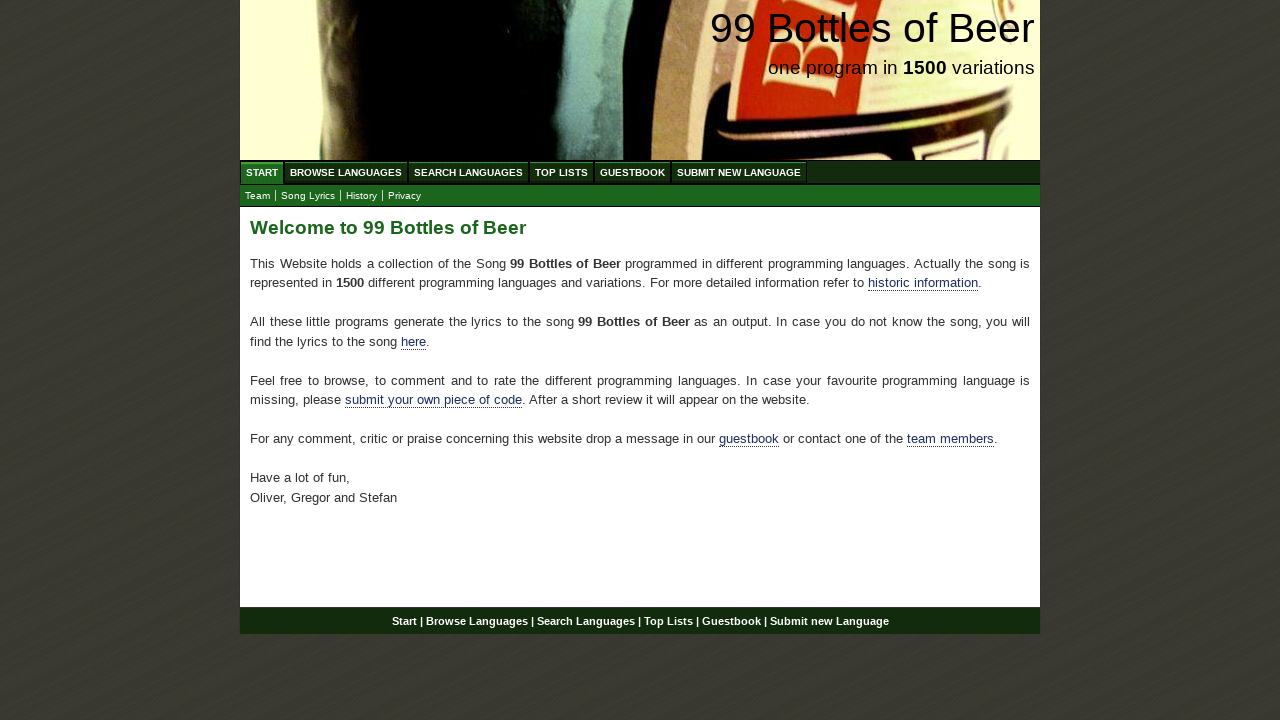

Clicked on History link at (362, 196) on a[href='info.html']
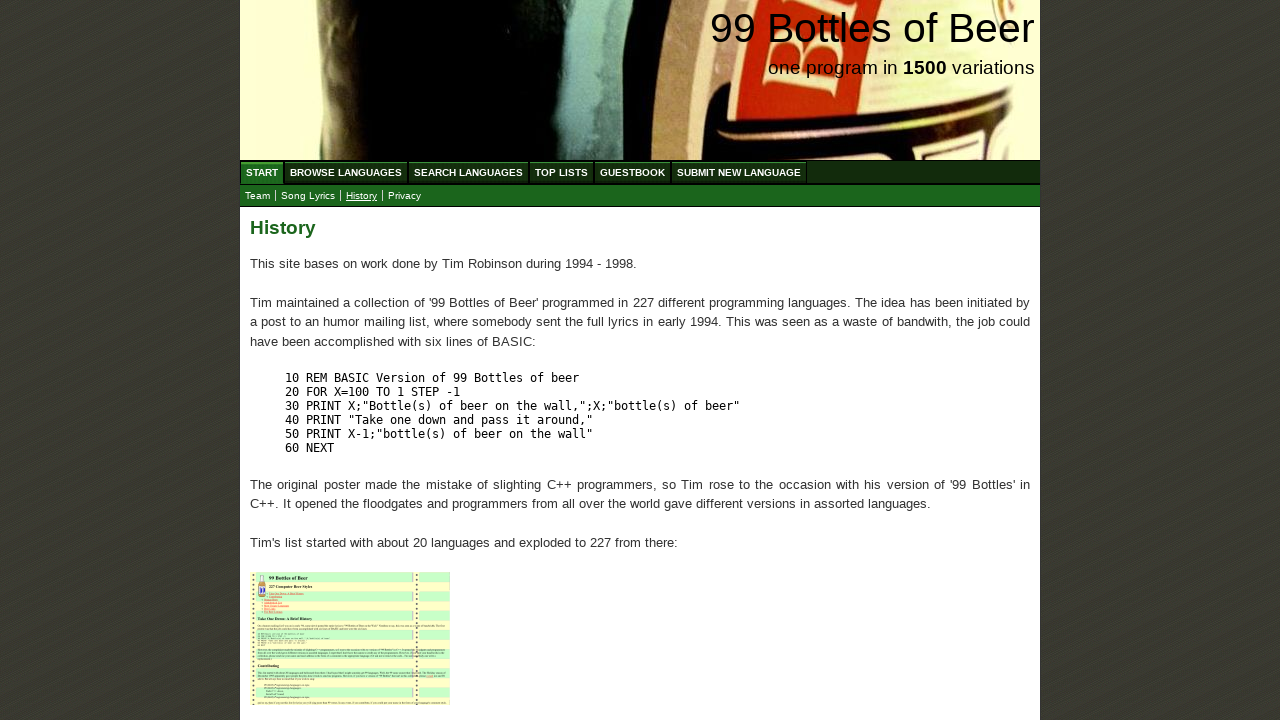

Verified navigation to info page at https://www.99-bottles-of-beer.net/info.html
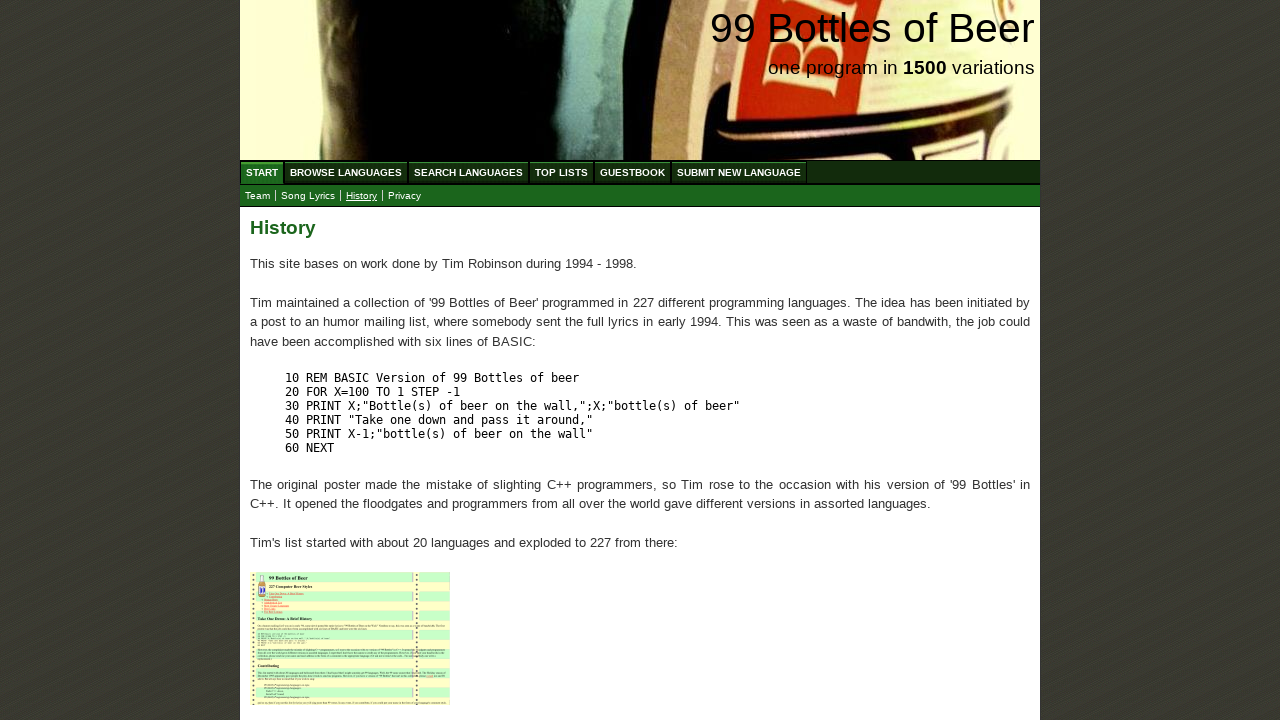

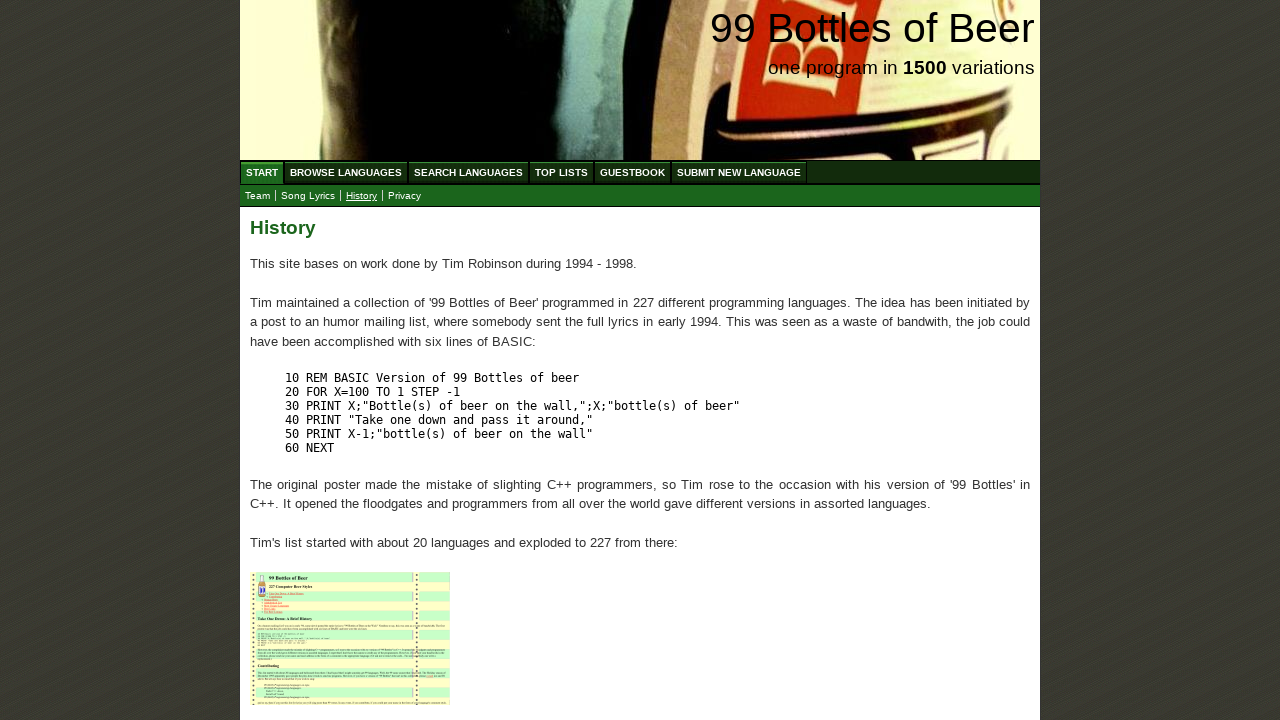